Navigates to the typography page and waits for it to load fully

Starting URL: https://pulse-frontend.web.app/typography

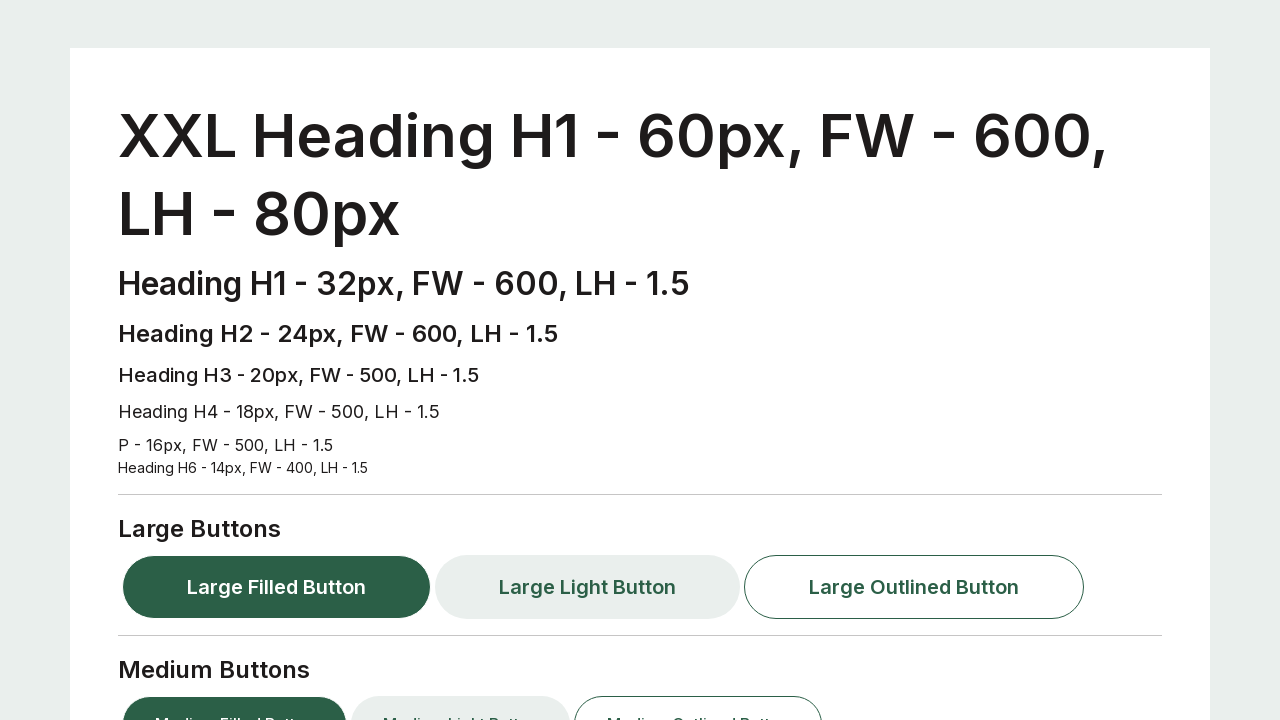

Navigated to Typography page
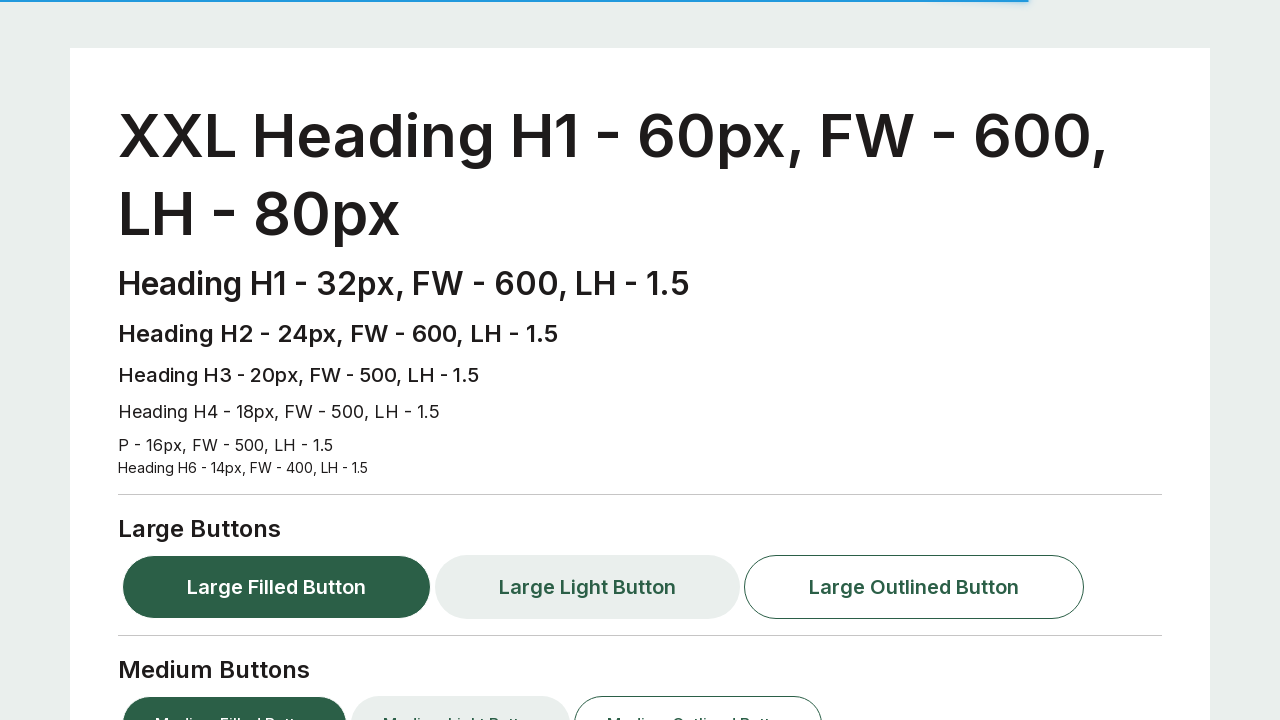

Typography page fully loaded with networkidle state
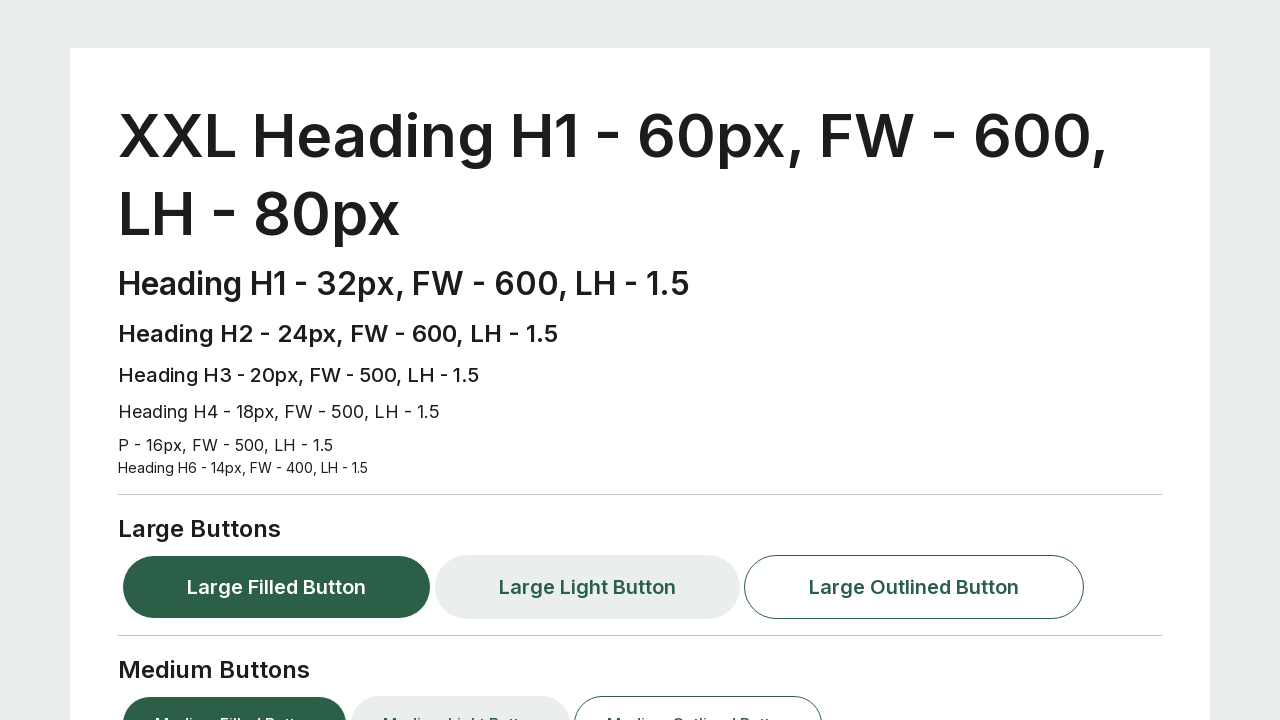

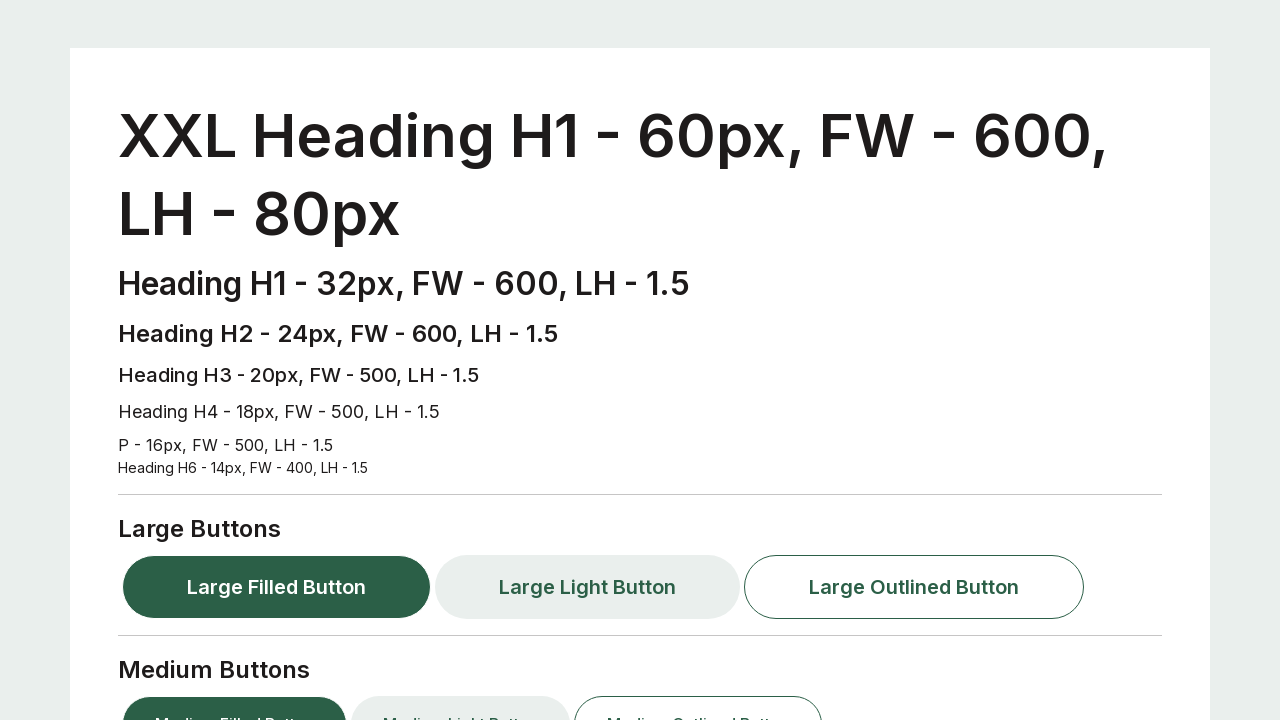